Tests dynamic controls including checkbox removal and input enabling

Starting URL: https://the-internet.herokuapp.com/

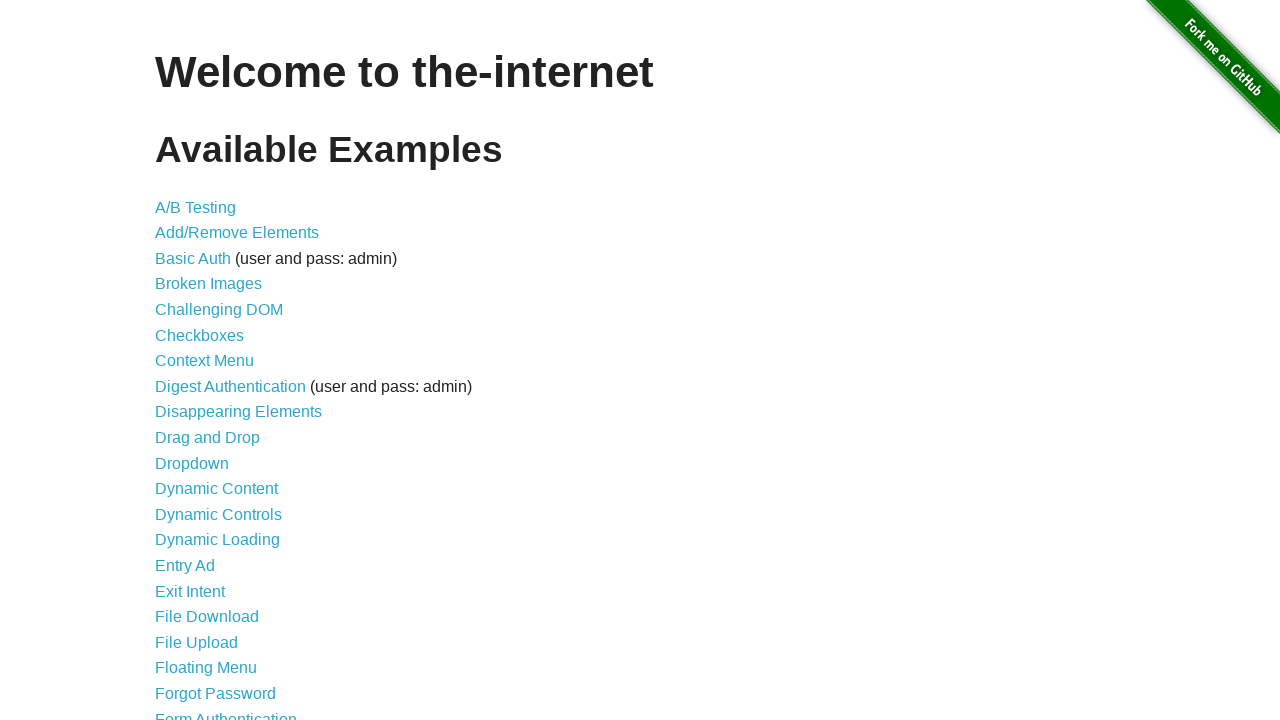

Clicked on Dynamic Controls link in navigation menu at (218, 514) on xpath=//*[@id='content']/ul/li[13]/a
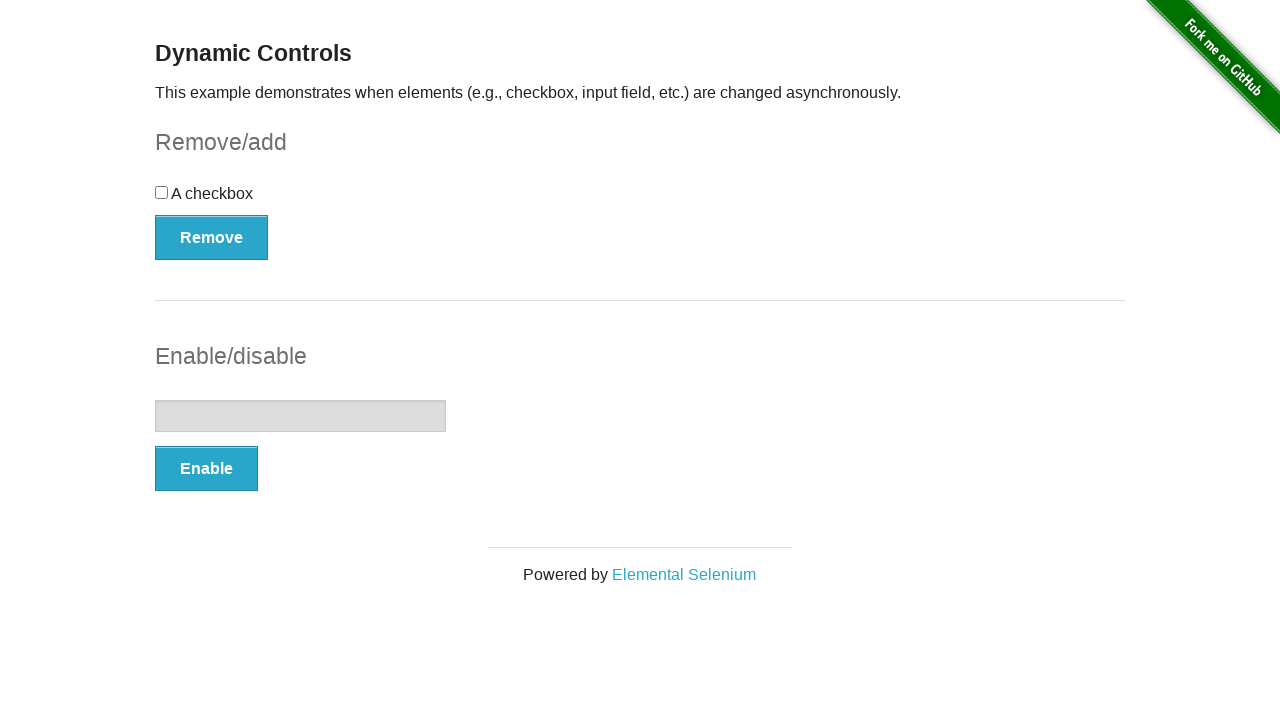

Clicked the checkbox to select it at (162, 192) on input[type='checkbox']
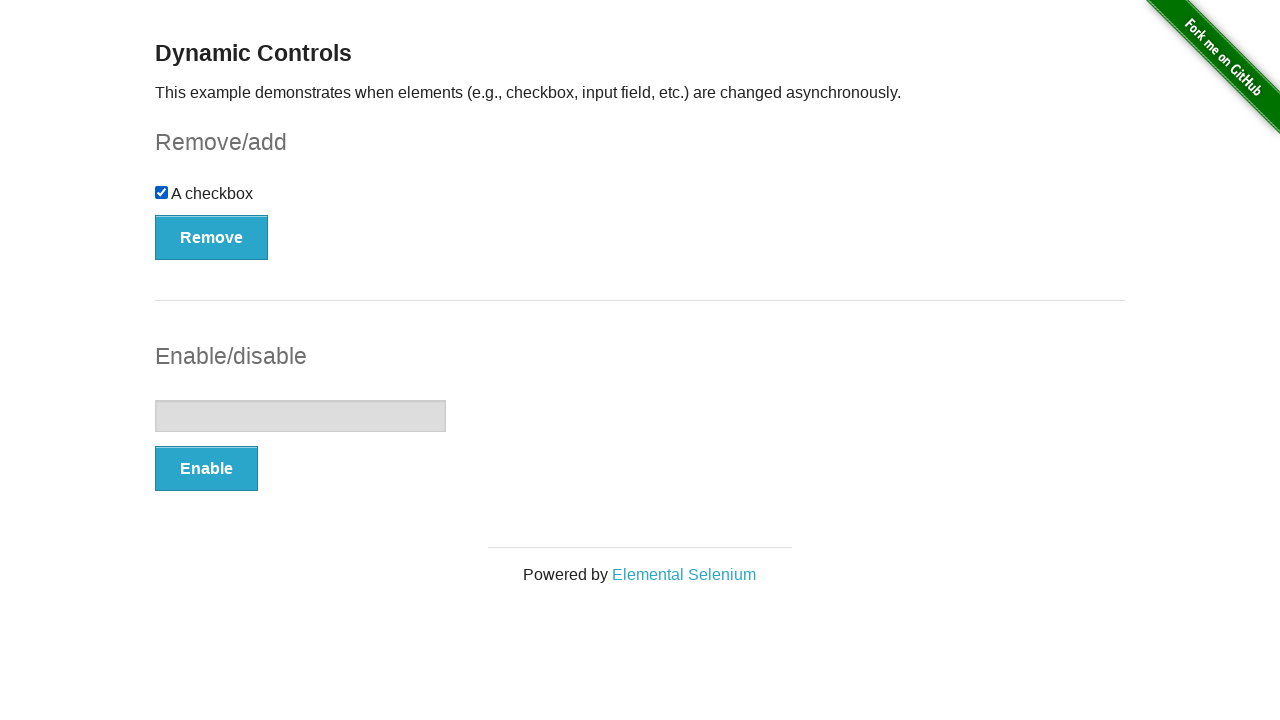

Clicked Remove button to remove the checkbox at (212, 237) on xpath=//*[@id='checkbox-example']/button
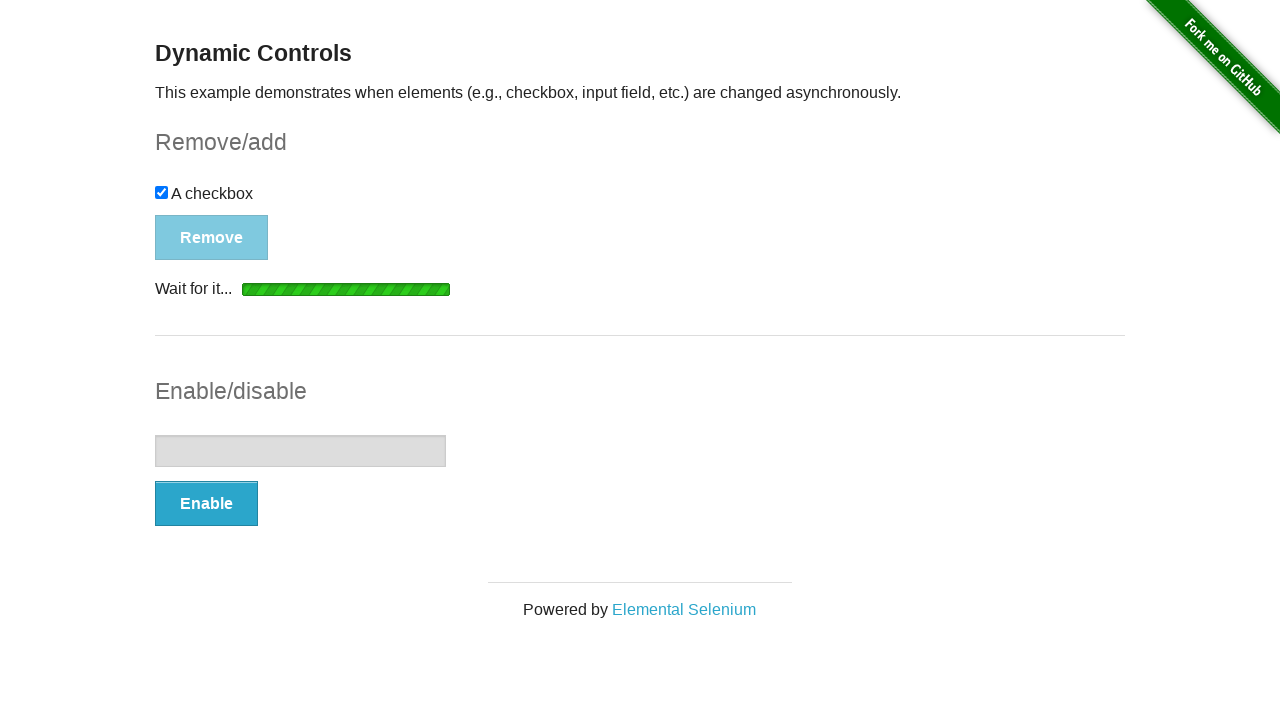

Waited for removal confirmation message to appear
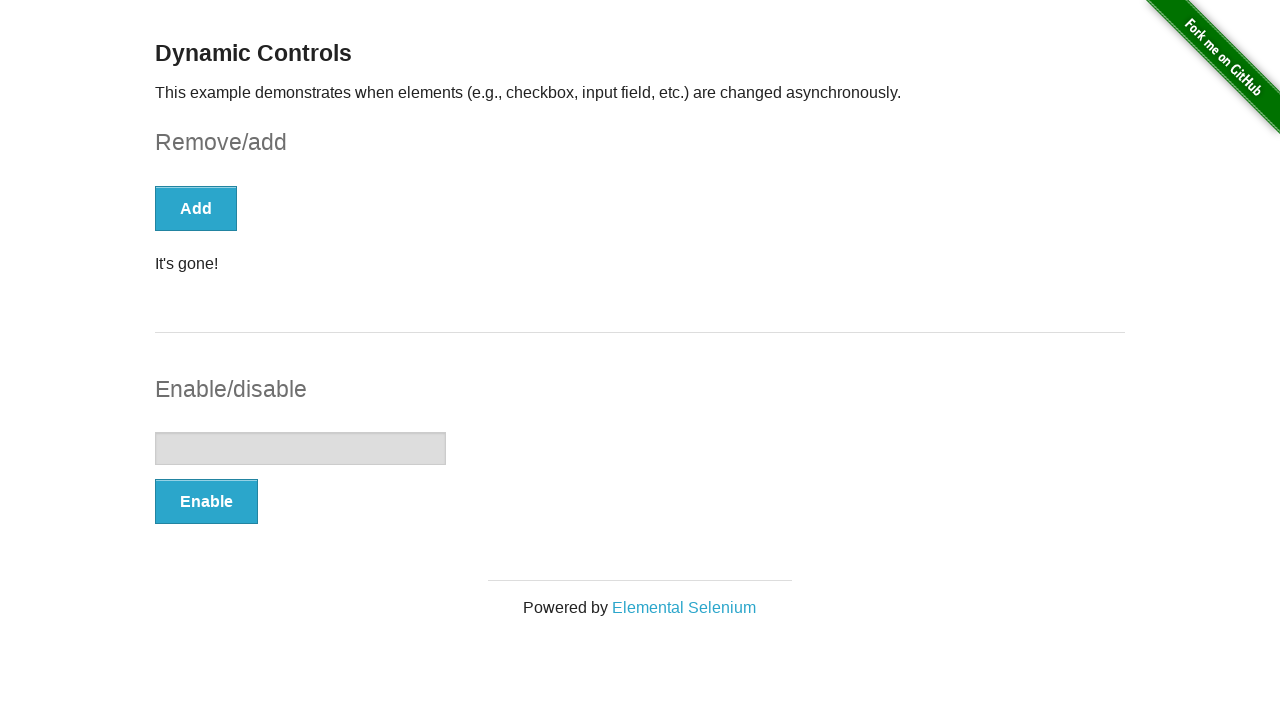

Clicked Enable button to enable the input field at (206, 501) on xpath=//*[@id='input-example']/button
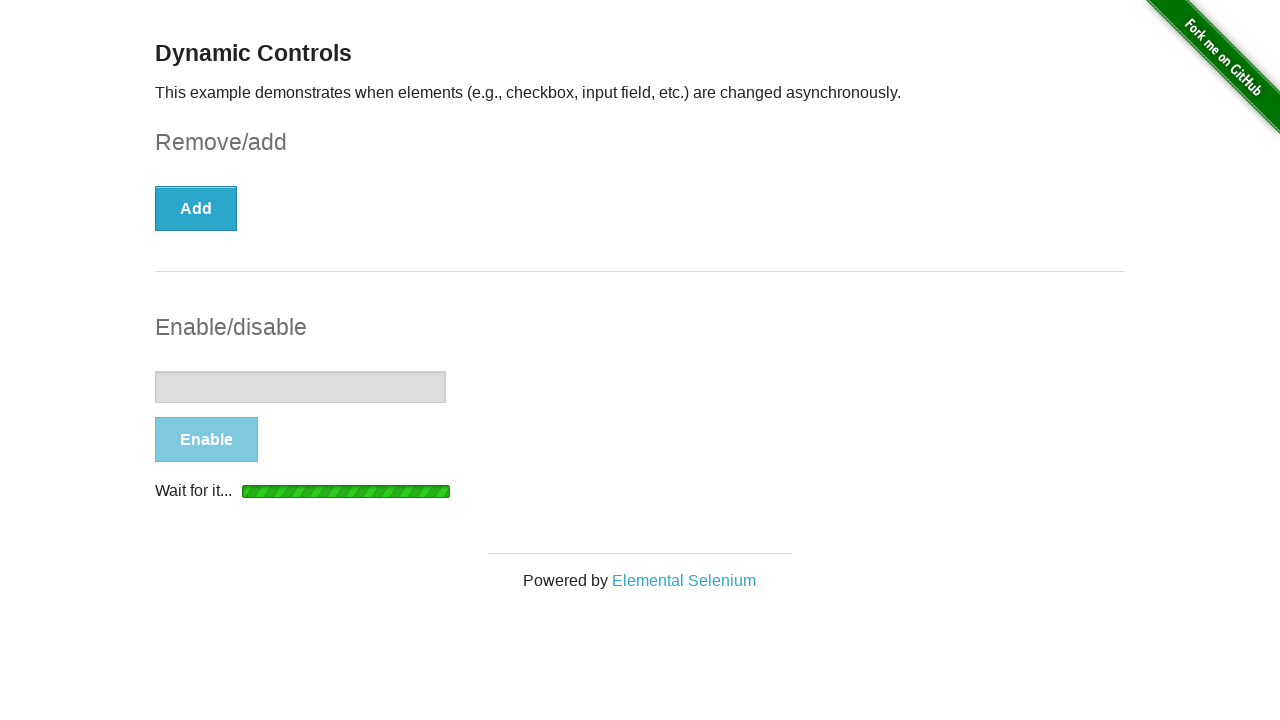

Waited for input enabled confirmation message to appear
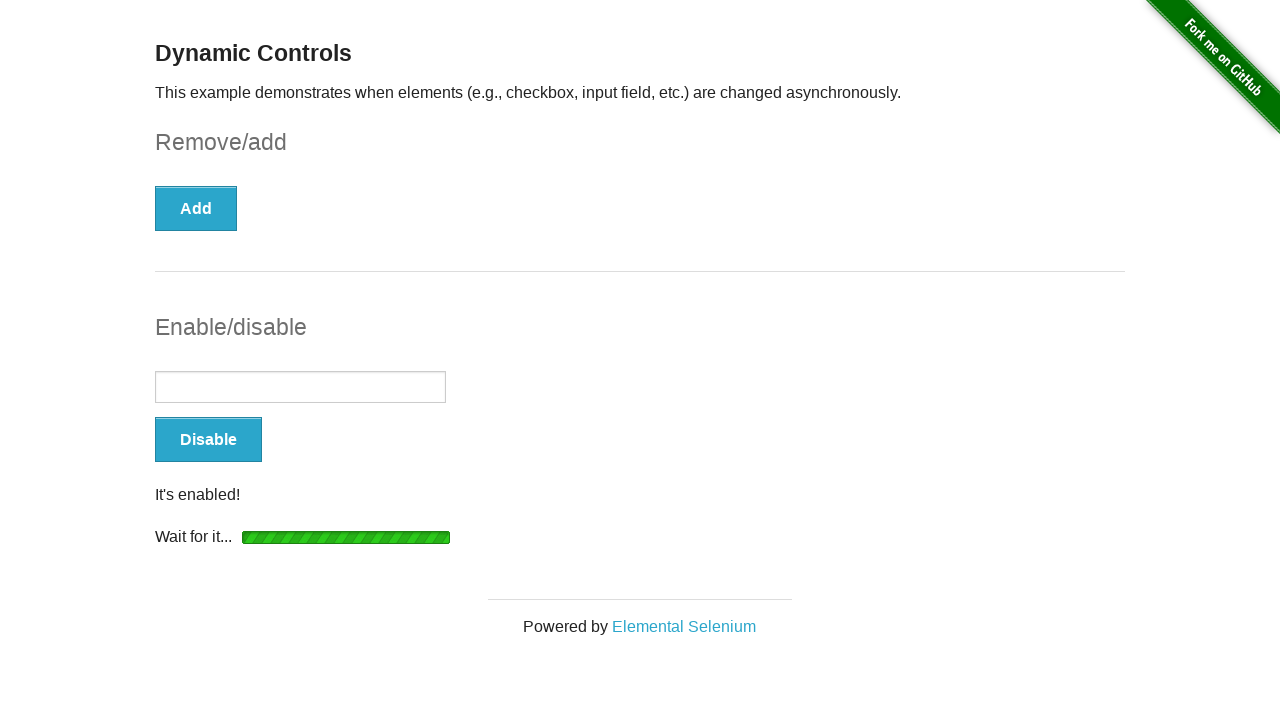

Typed 'Enabled' into the now-enabled input field on input[type='text']
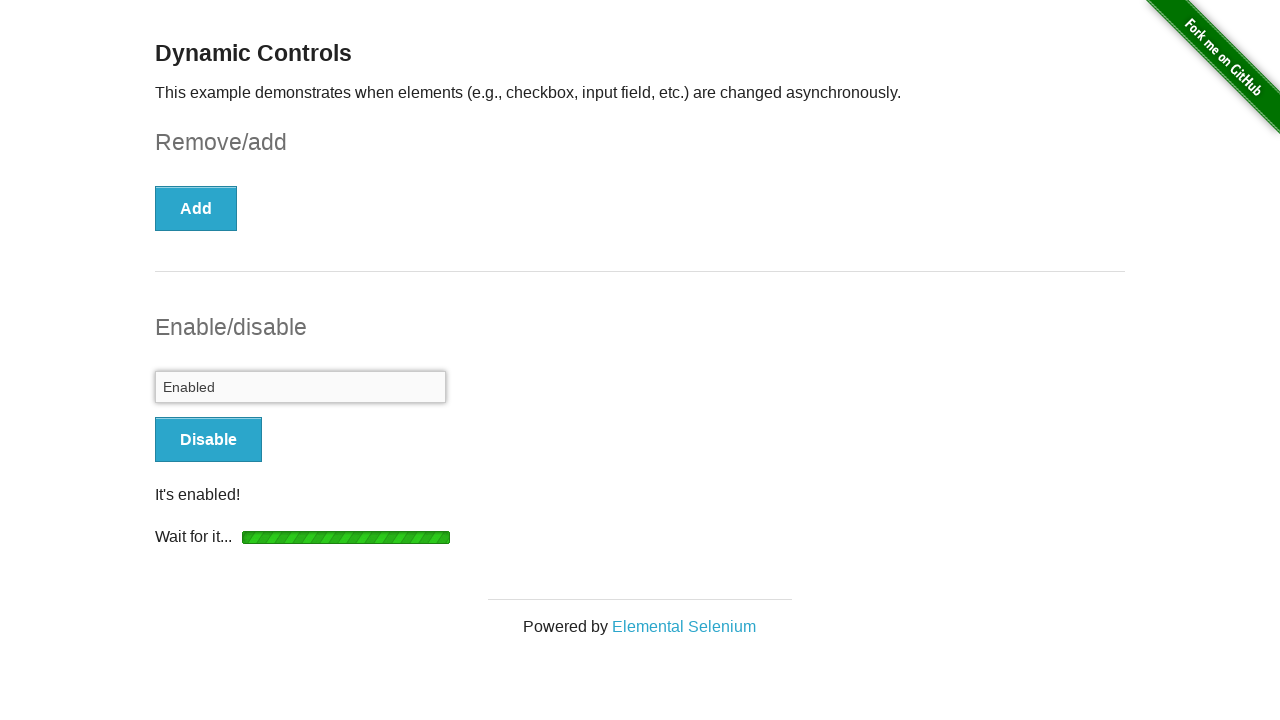

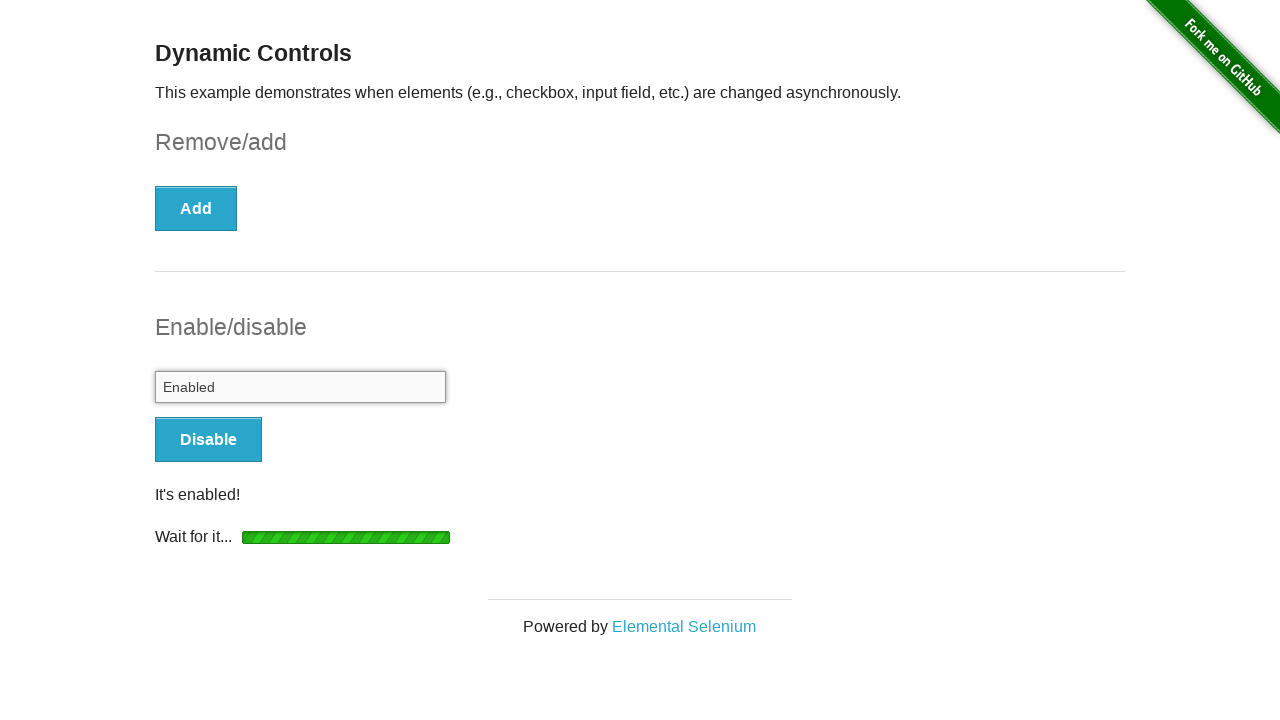